Clicks the "All matches" button on a soccer statistics website to combine split tables into one view

Starting URL: https://www.adamchoi.co.uk/teamgoals/detailed

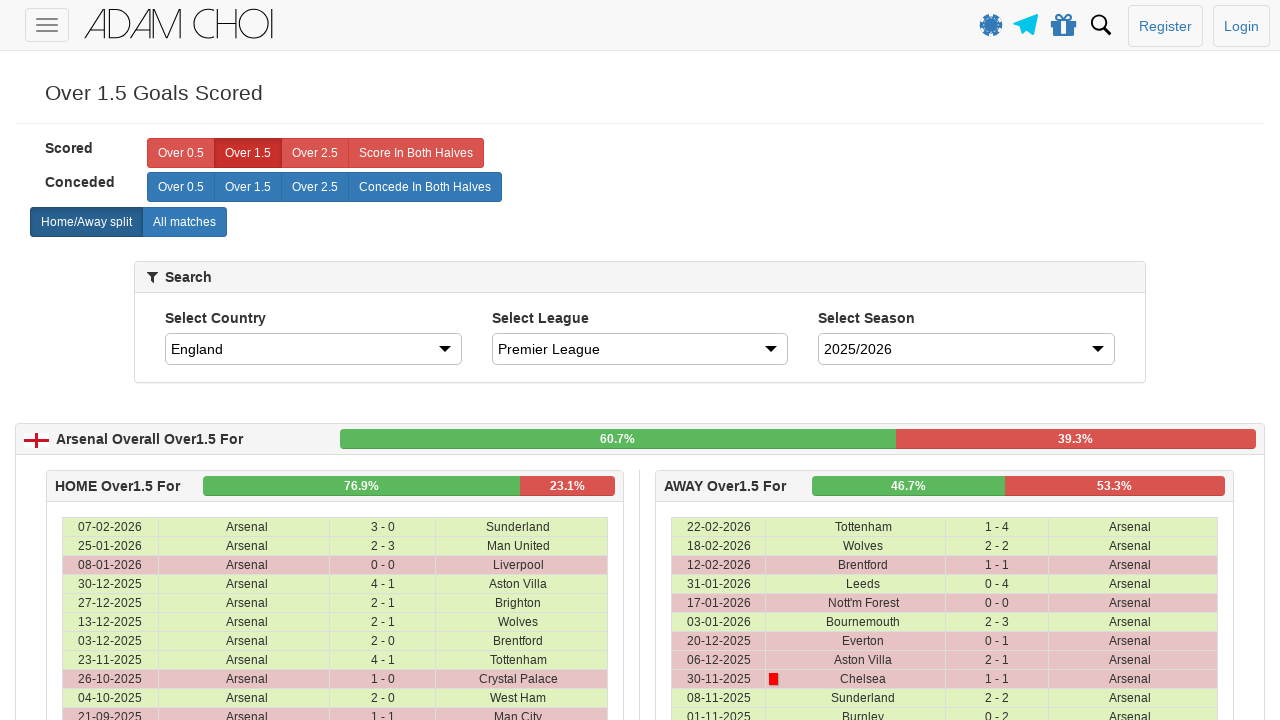

Clicked the 'All matches' button to combine split tables into one view at (184, 222) on label[analytics-event="All matches"]
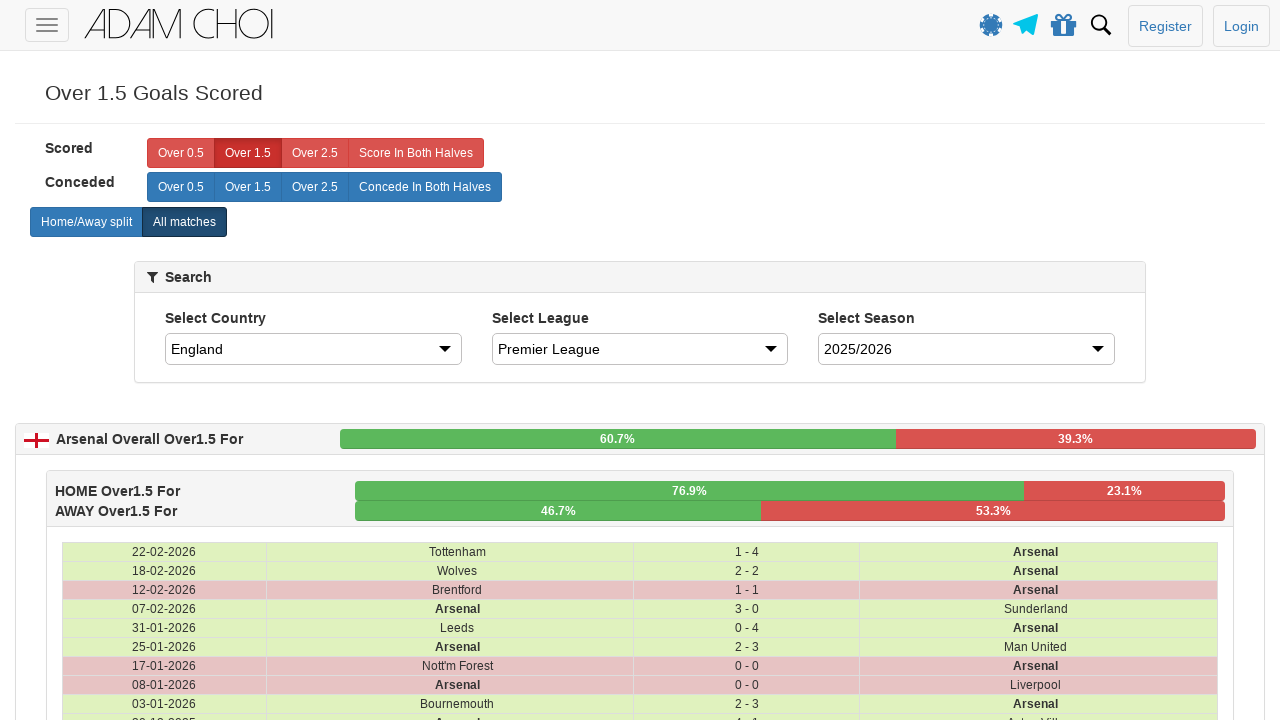

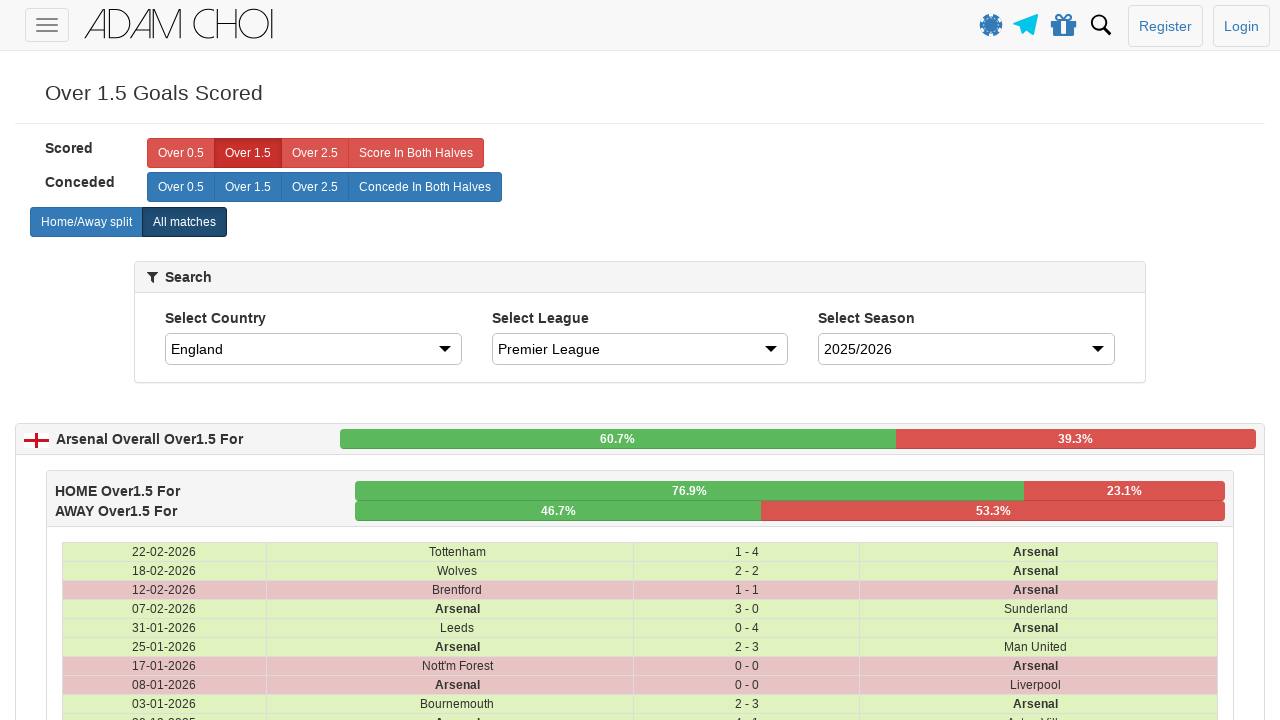